Tests search functionality on Katalon demo e-commerce site by searching for "Flying ninja" product and clicking the search button

Starting URL: https://cms.demo.katalon.com/

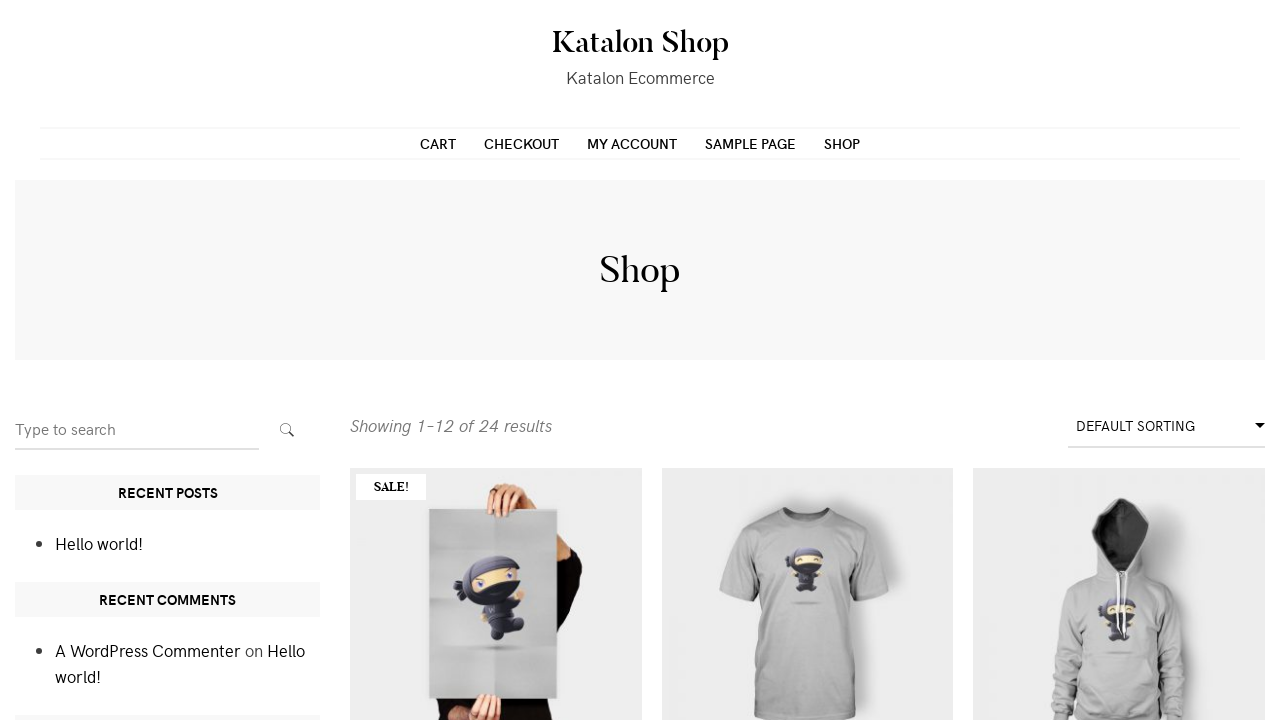

Filled search box with 'Flying ninja' product name on input[name='s']
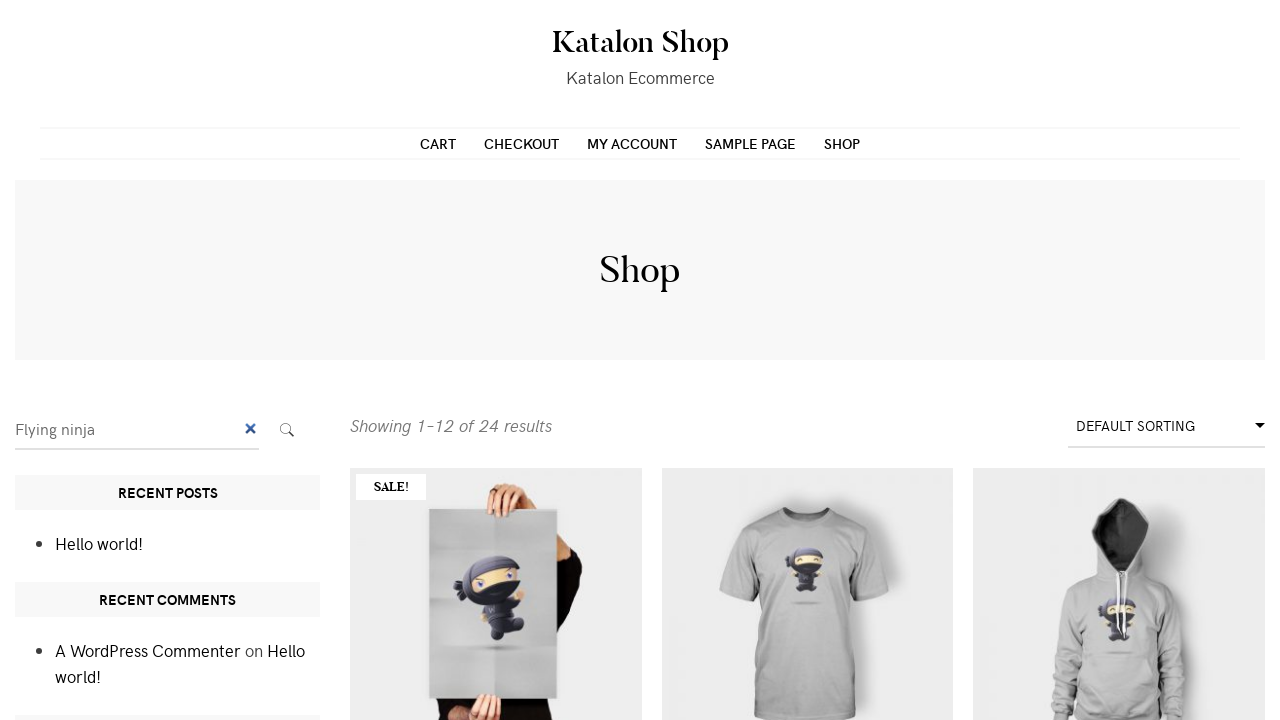

Clicked search submit button at (287, 430) on button.search-submit
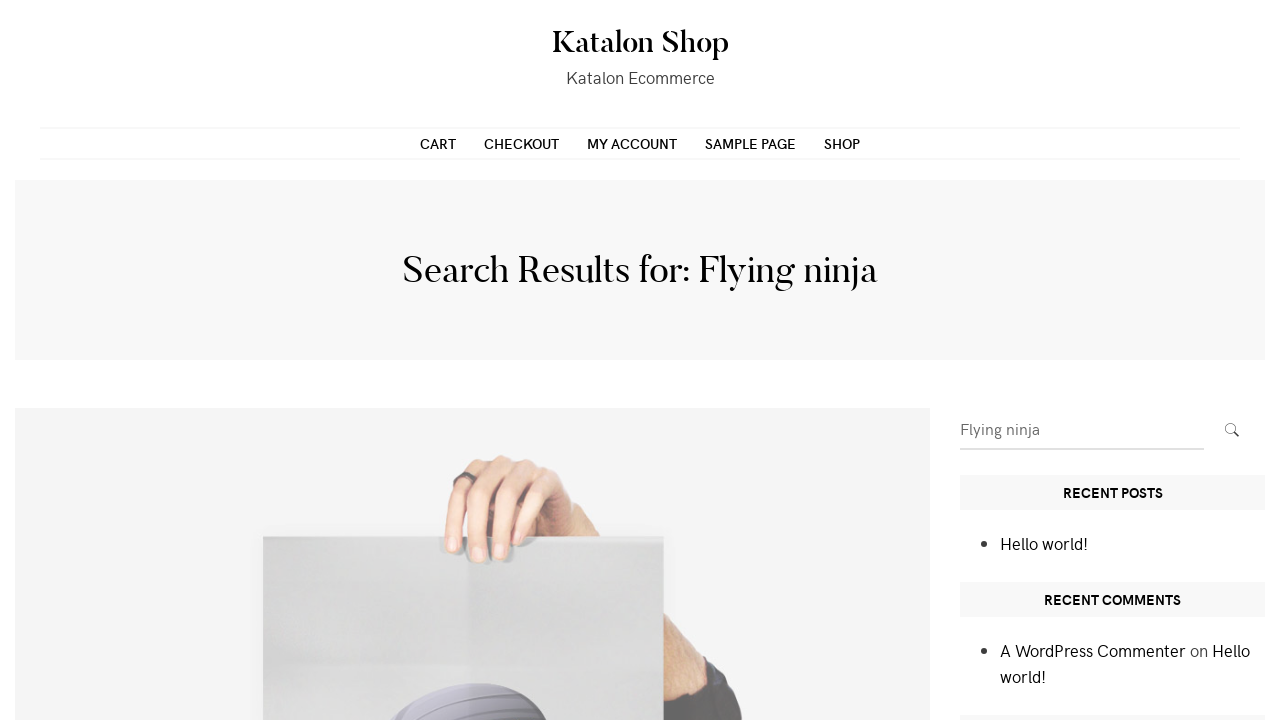

Search results page loaded successfully
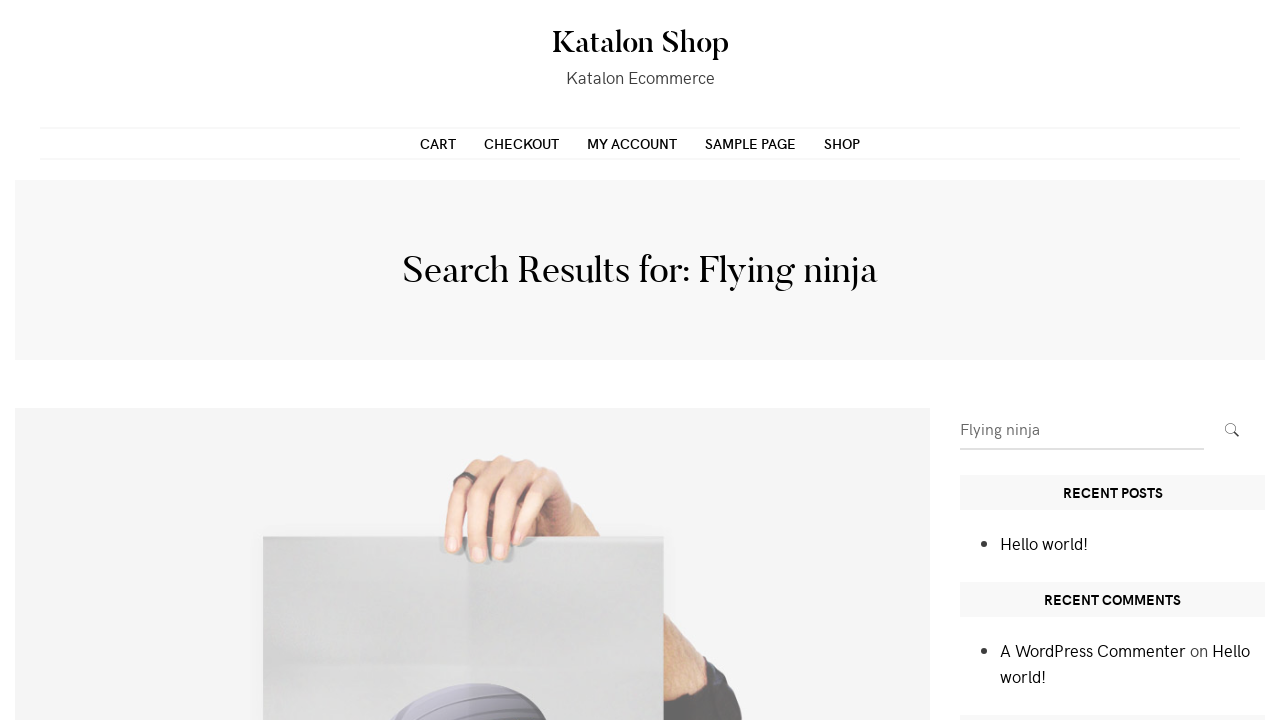

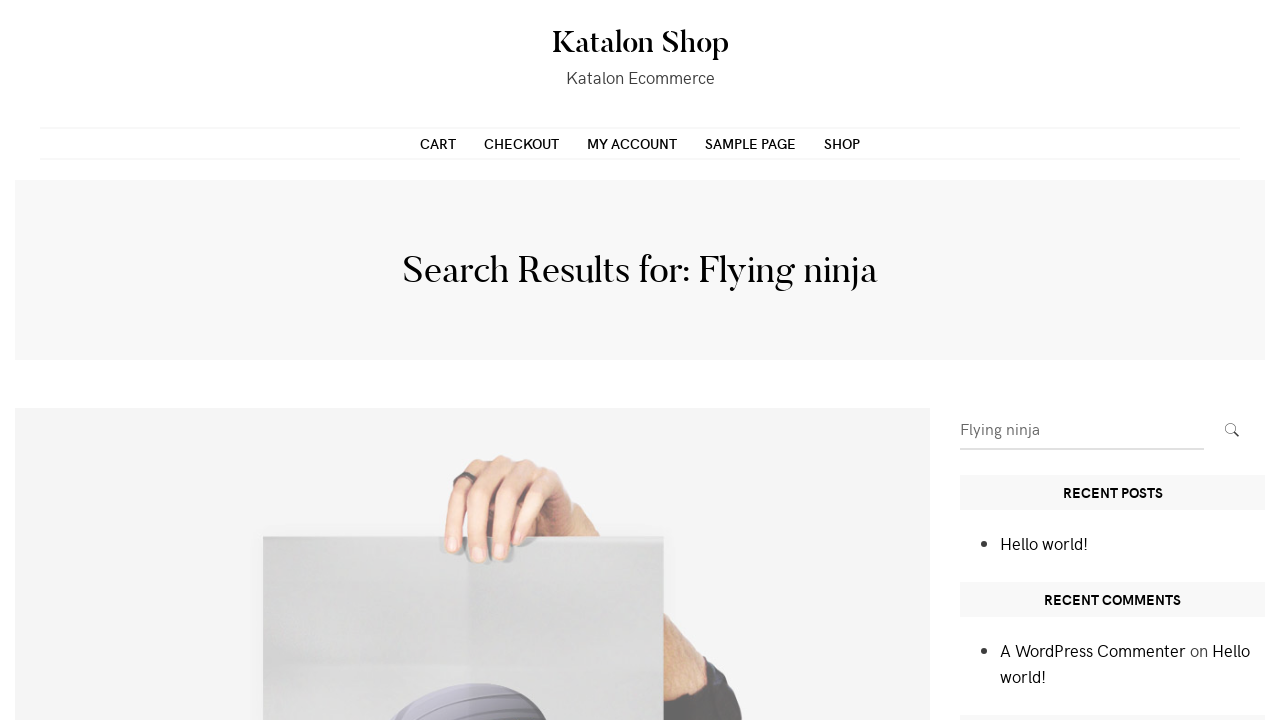